Tests dynamic controls functionality by navigating to the Dynamic Controls page and clicking the Enable button

Starting URL: https://the-internet.herokuapp.com/

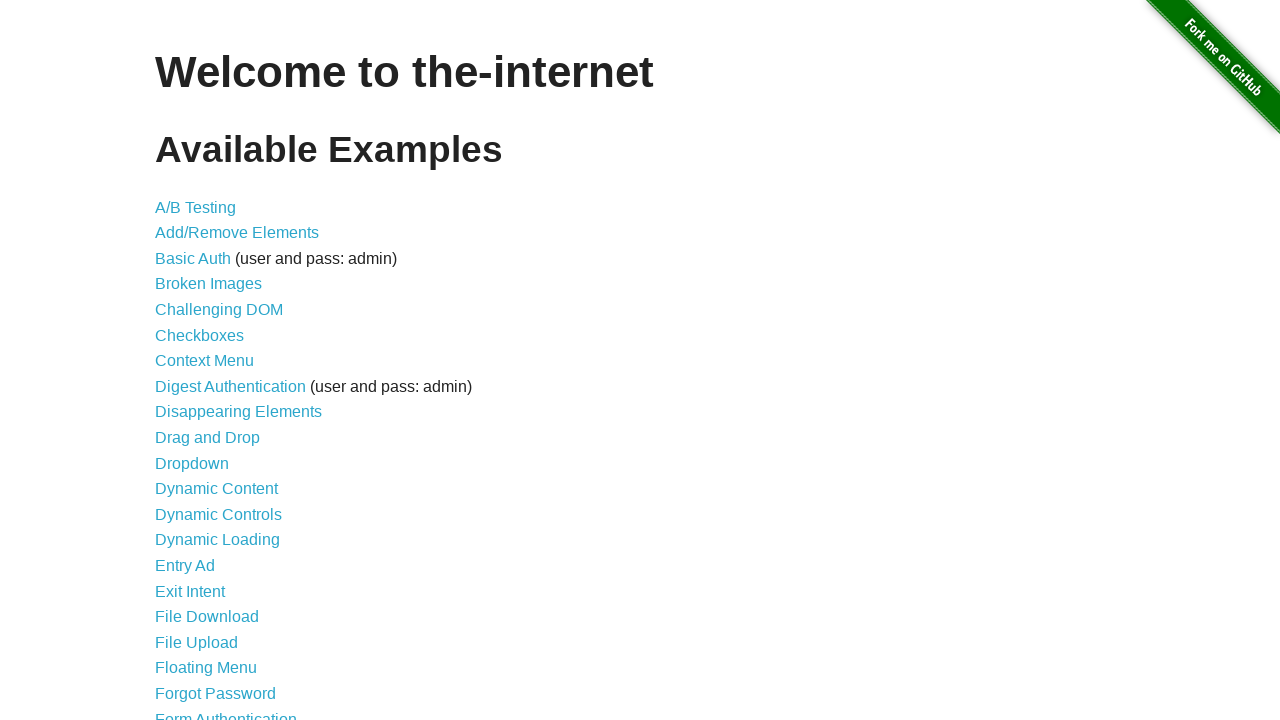

Clicked on 'Dynamic Controls' link at (218, 514) on text=Dynamic Controls
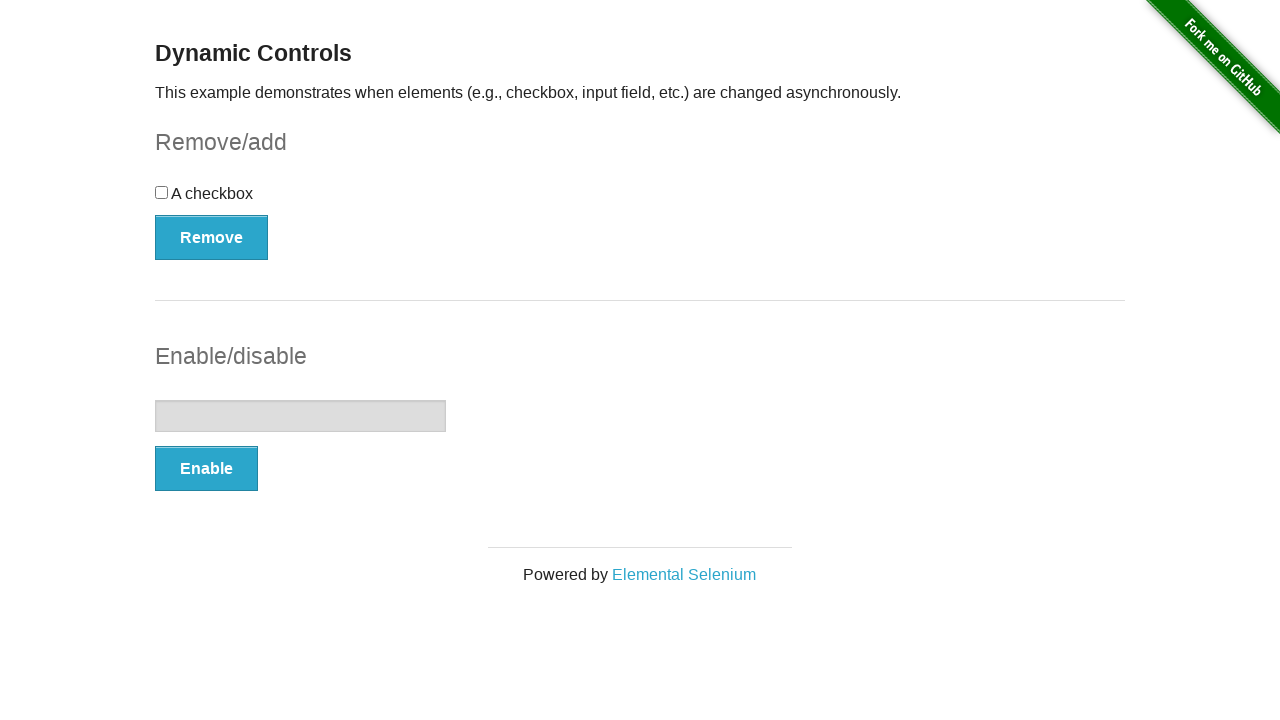

Dynamic Controls page loaded (networkidle)
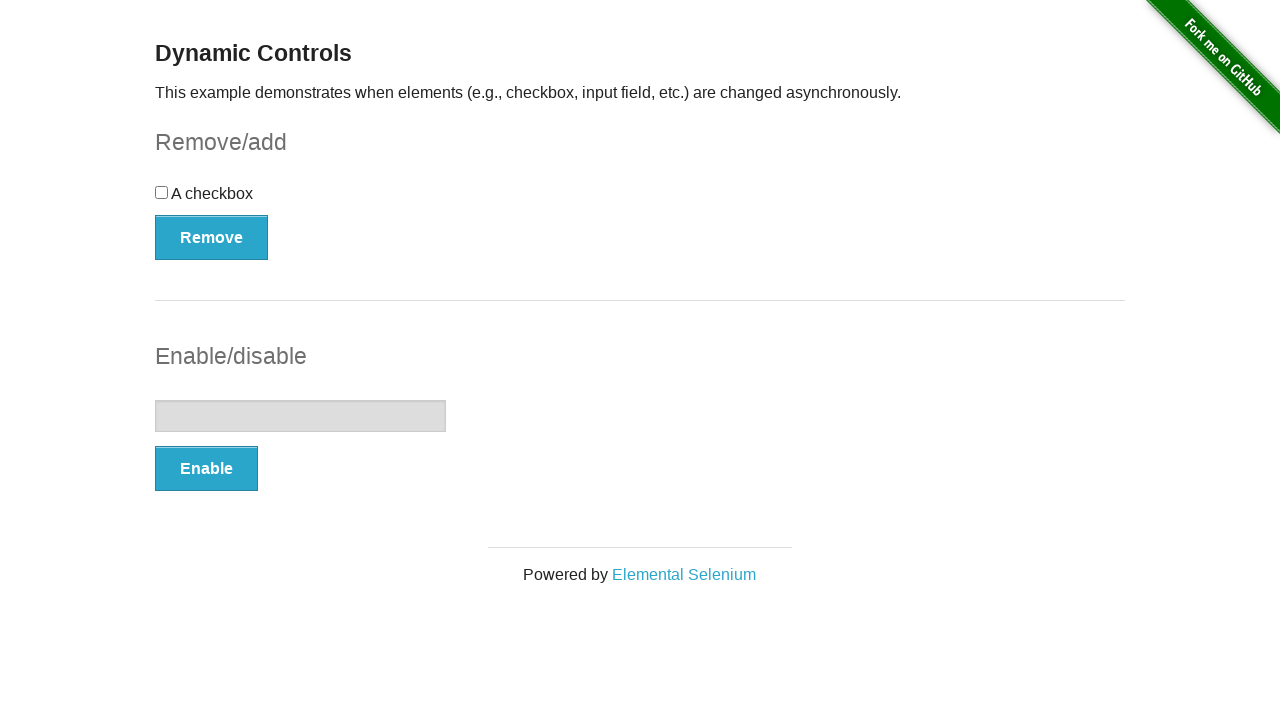

Clicked the 'Enable' button at (206, 469) on xpath=//button[text()='Enable']
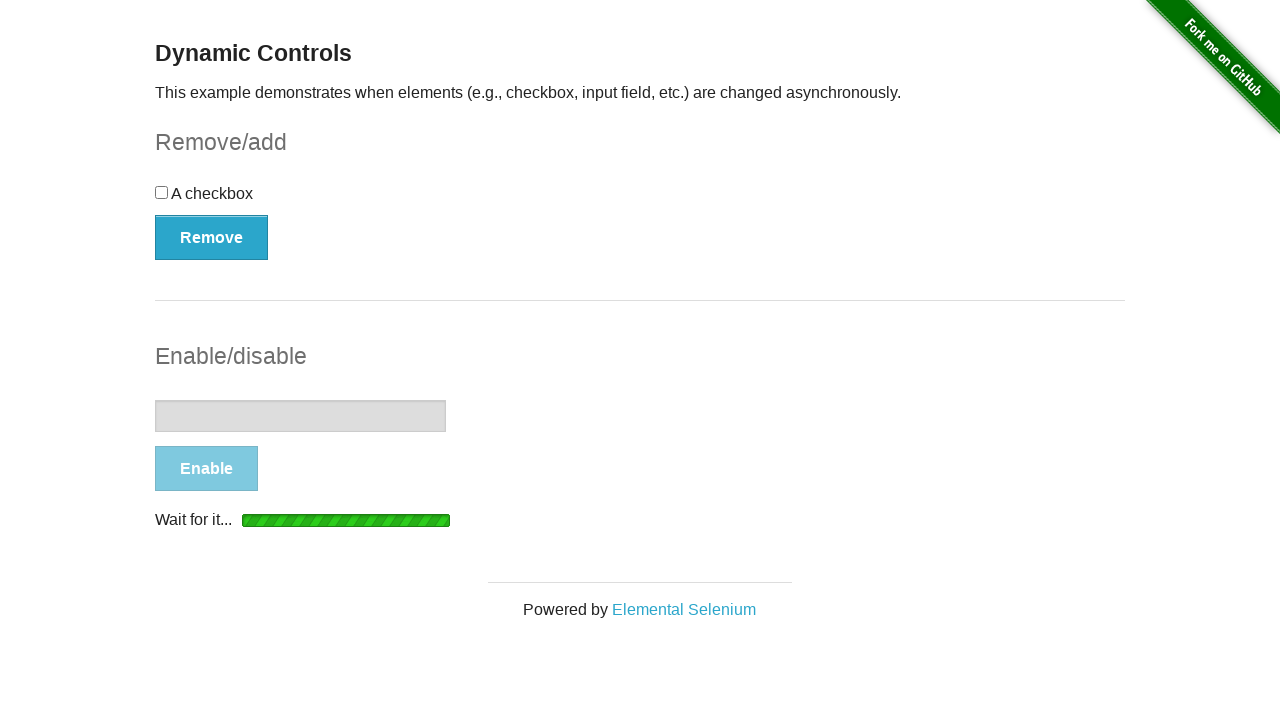

Text input field is now enabled
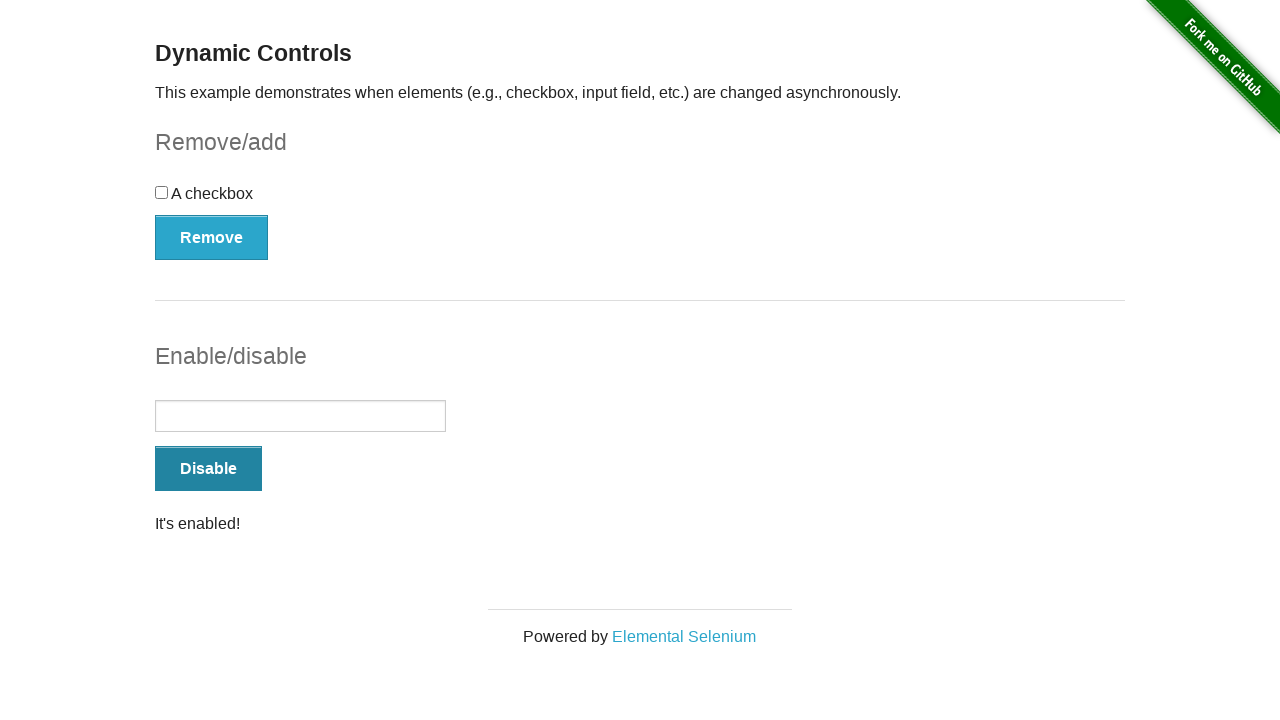

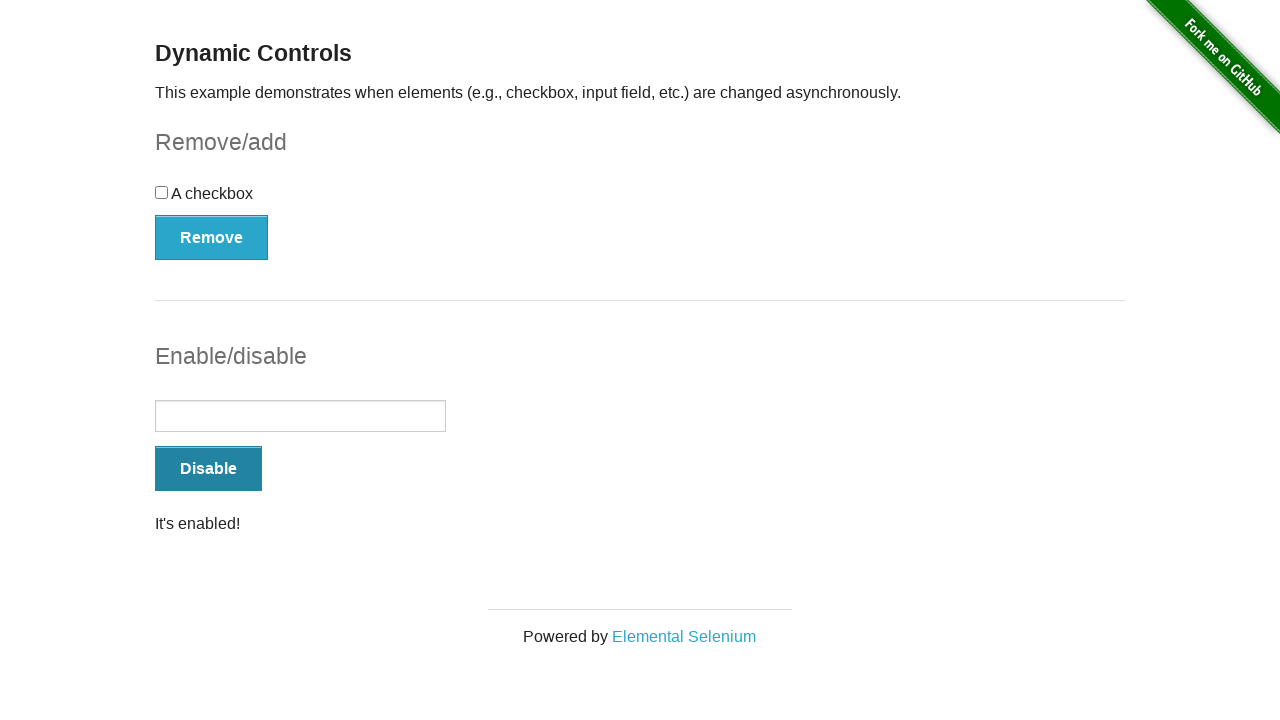